Navigates to the Guinness World Records application page and clicks on the "APPLICATION PROCESS" link

Starting URL: https://guinnessworldrecords.com/records/apply-to-set-or-break-a-record

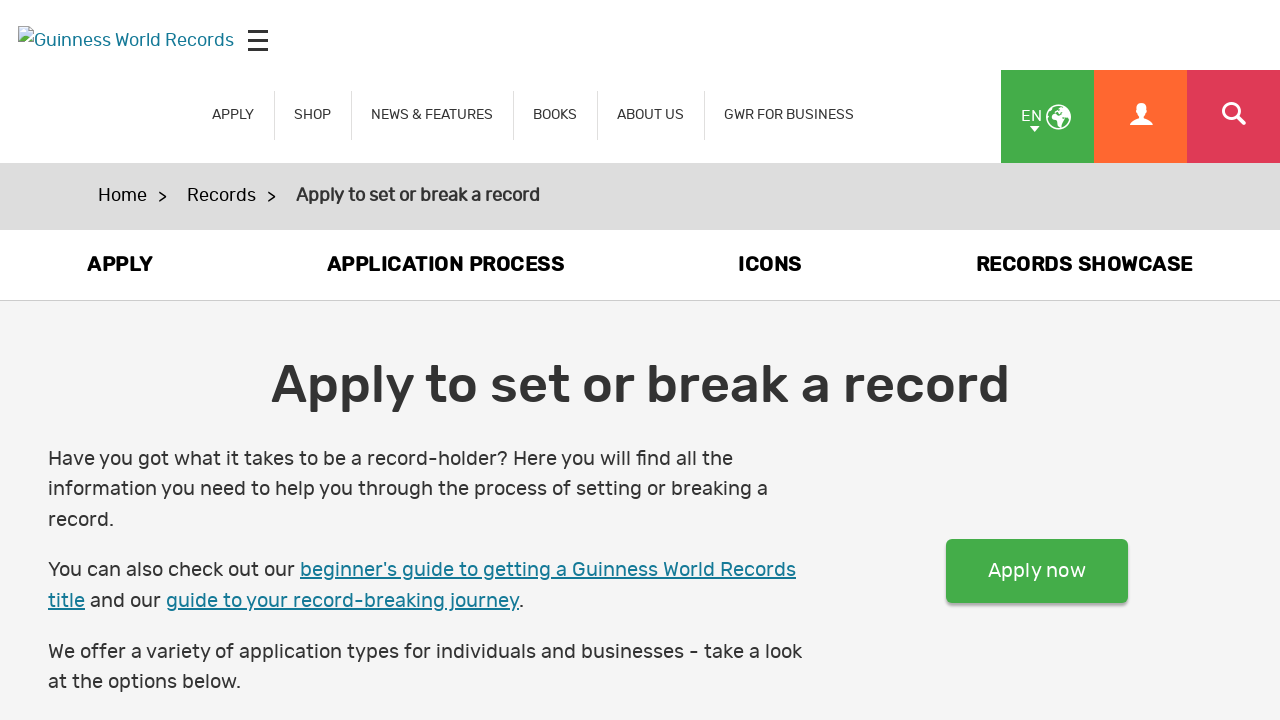

Navigated to Guinness World Records application page
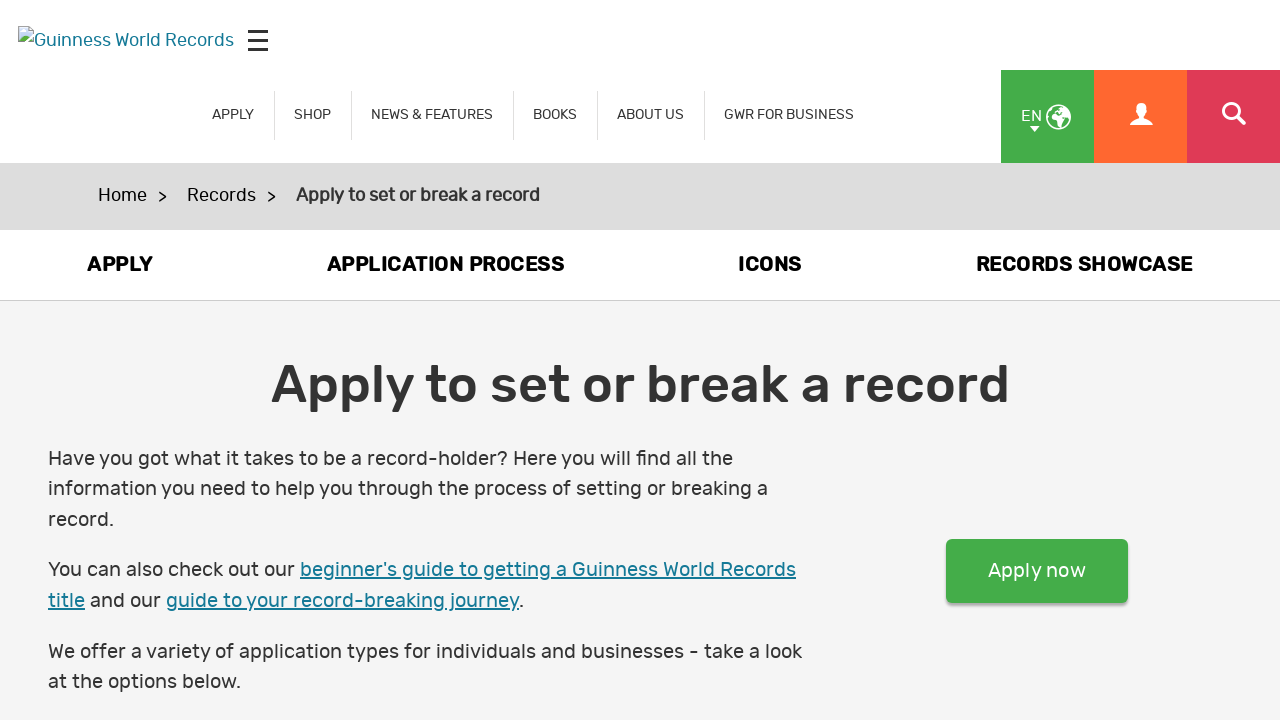

Clicked on APPLICATION PROCESS link at (445, 265) on text=APPLICATION PROCESS
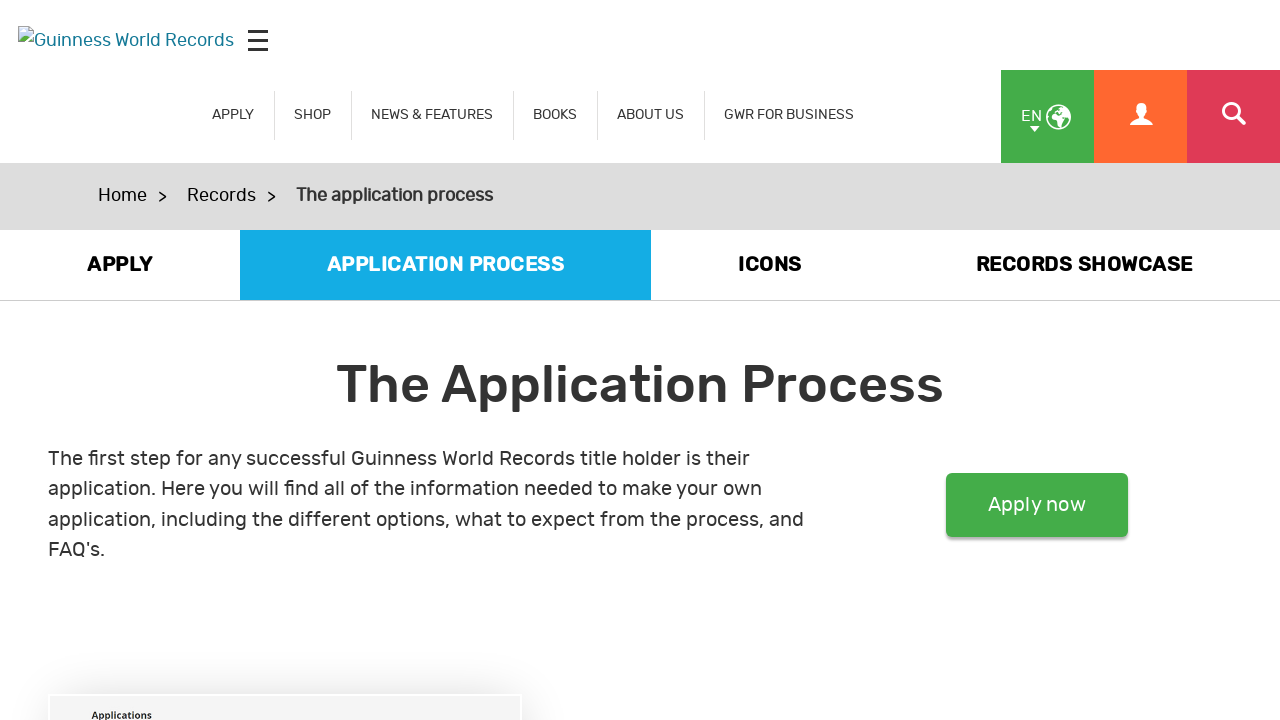

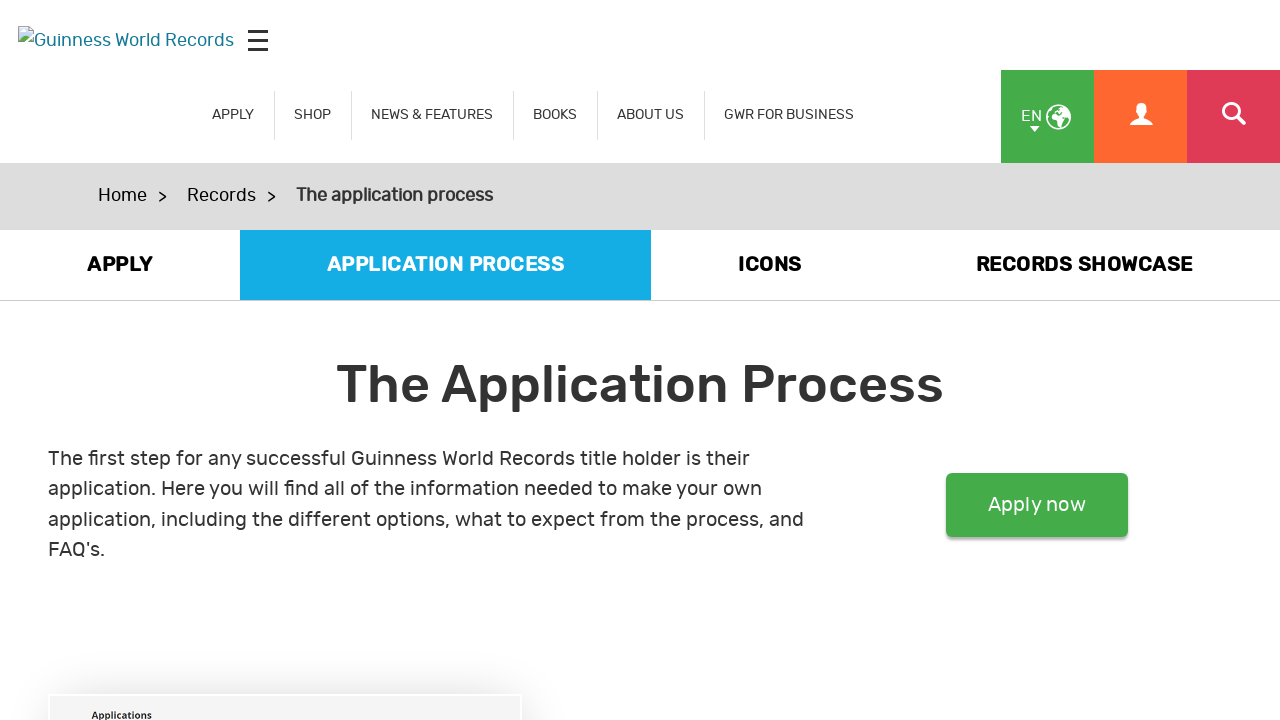